Tests the flight booking form by selecting departure and destination airports from dynamic dropdown menus on SpiceJet website

Starting URL: https://www.spicejet.com/

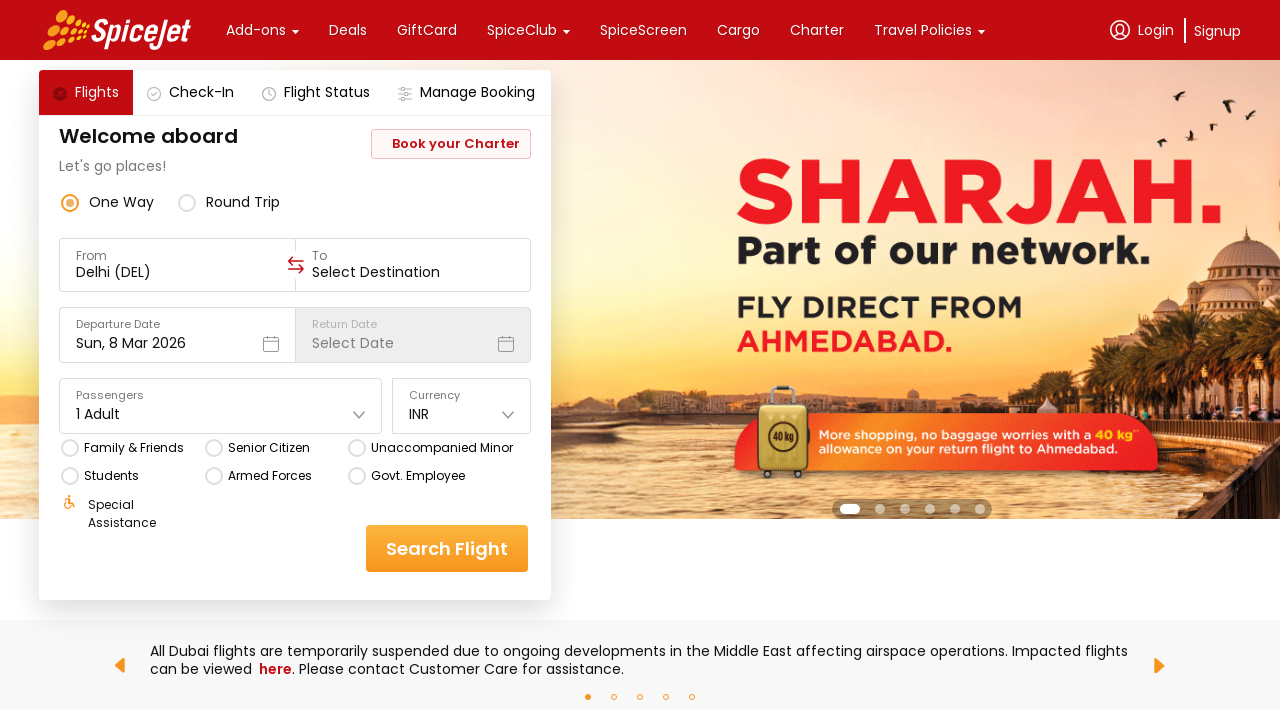

Clicked on the departure airport input field at (178, 272) on (//input[@class='css-1cwyjr8 r-homxoj r-ubezar r-10paoce r-13qz1uu'])[1]
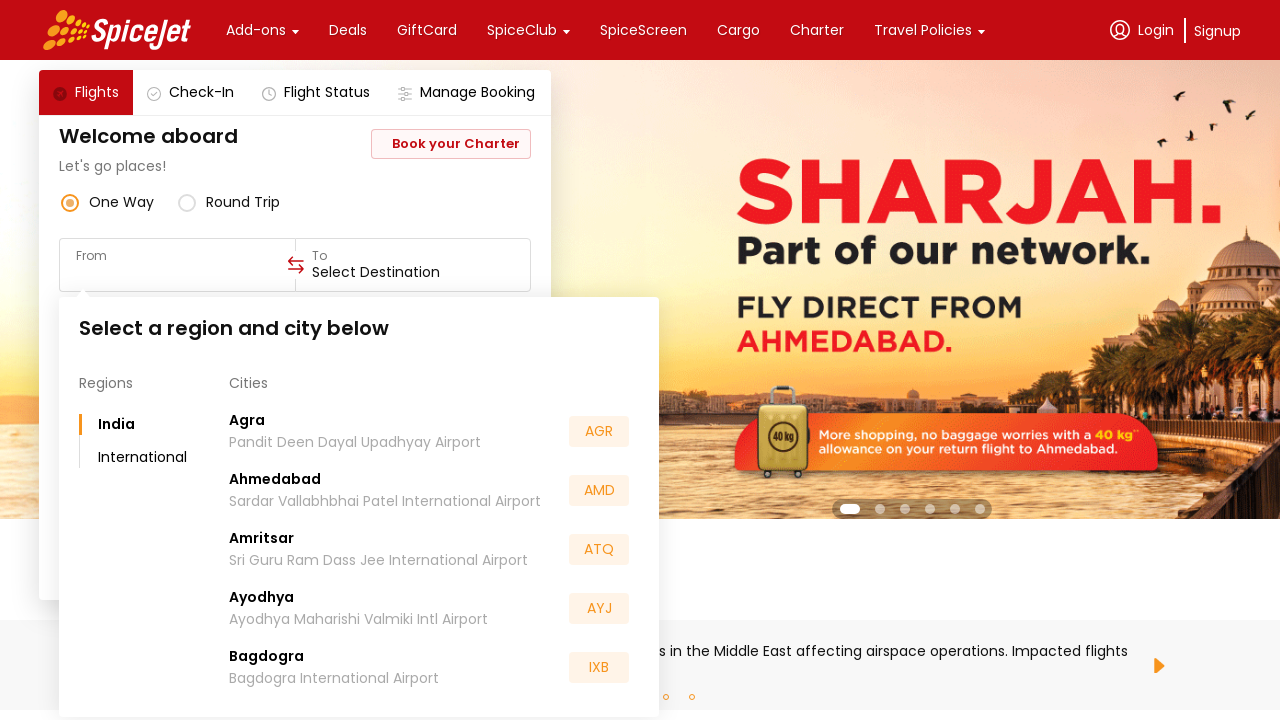

Selected Kempegowda International Airport (Bangalore) as departure airport at (349, 552) on xpath=//div[contains(text(),'Kempegowda International Airport')]
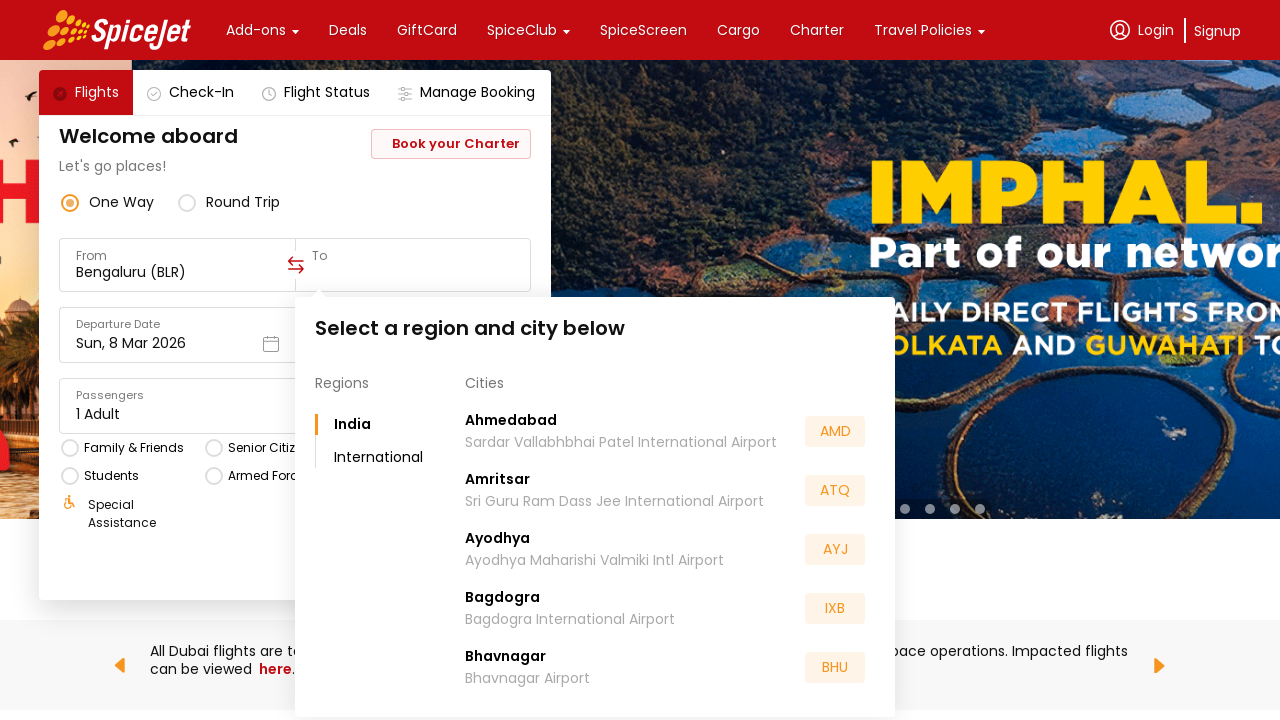

Waited 1000ms for destination dropdown to be ready
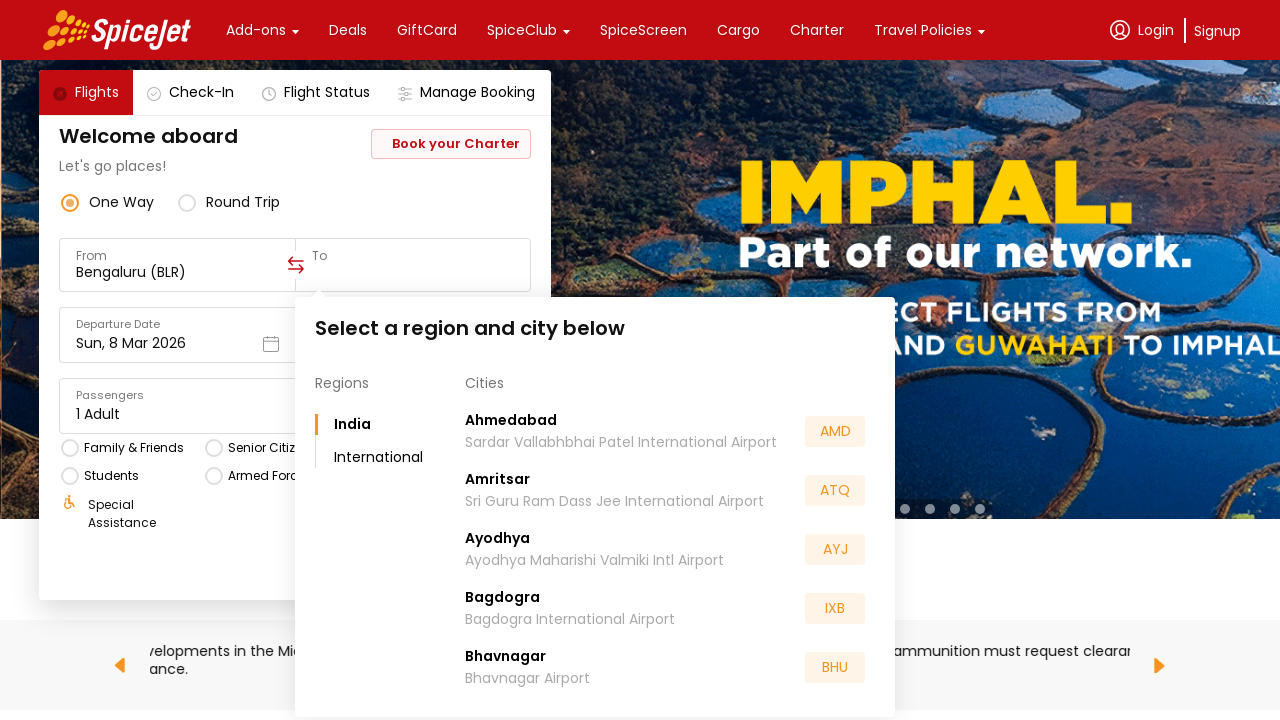

Selected Chennai International Airport as destination airport at (566, 552) on xpath=//div[contains(text(),'Chennai International Airport')]
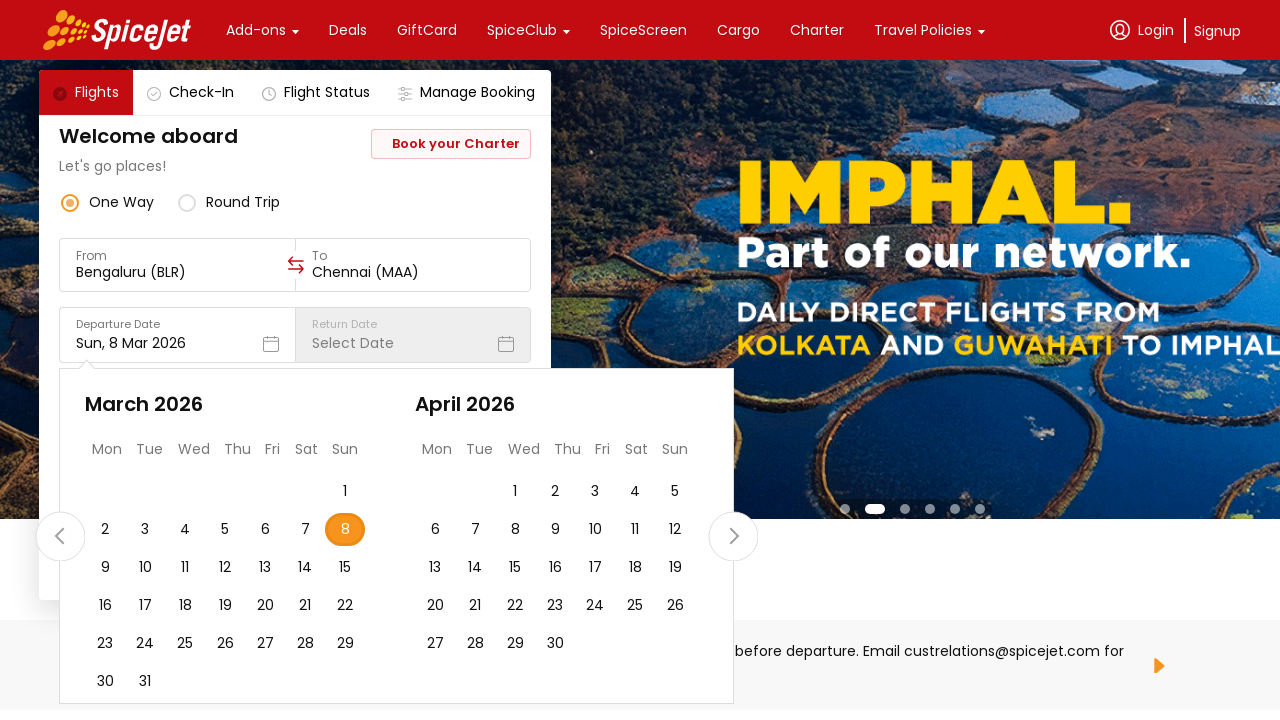

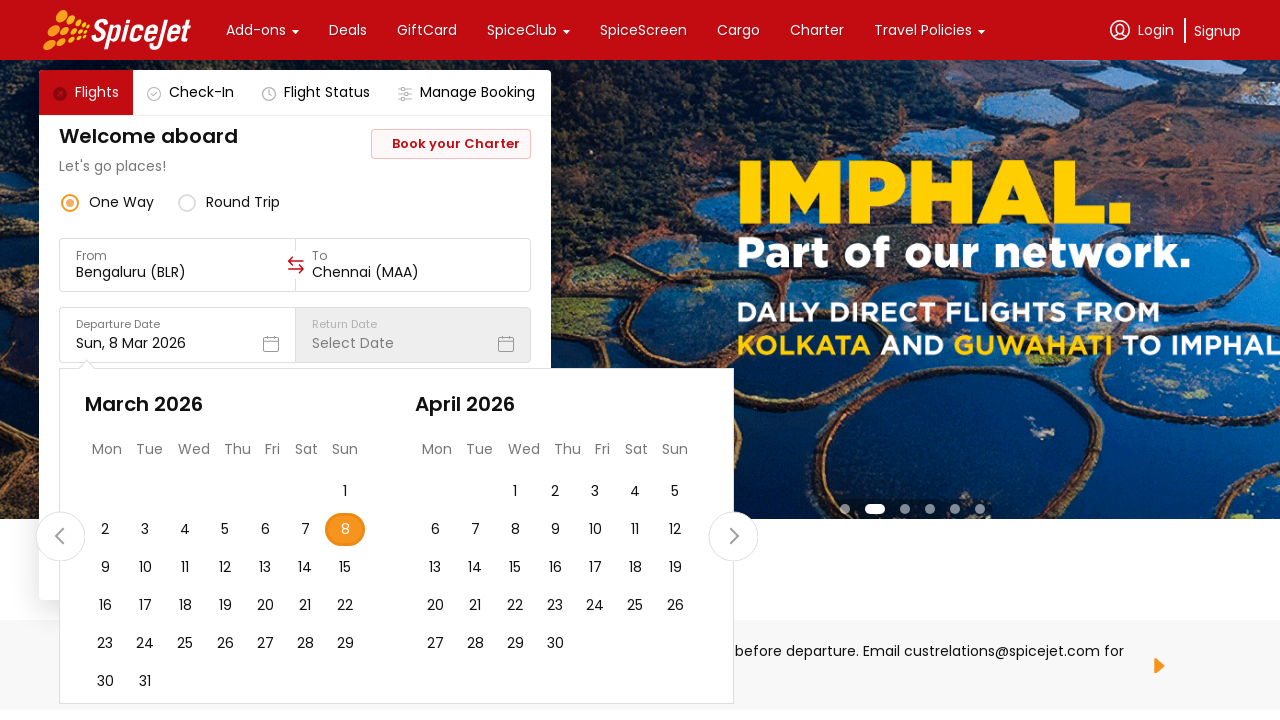